Tests the visibility toggle functionality of a text field by clicking a hide button and verifying the element becomes hidden

Starting URL: https://rahulshettyacademy.com/AutomationPractice/

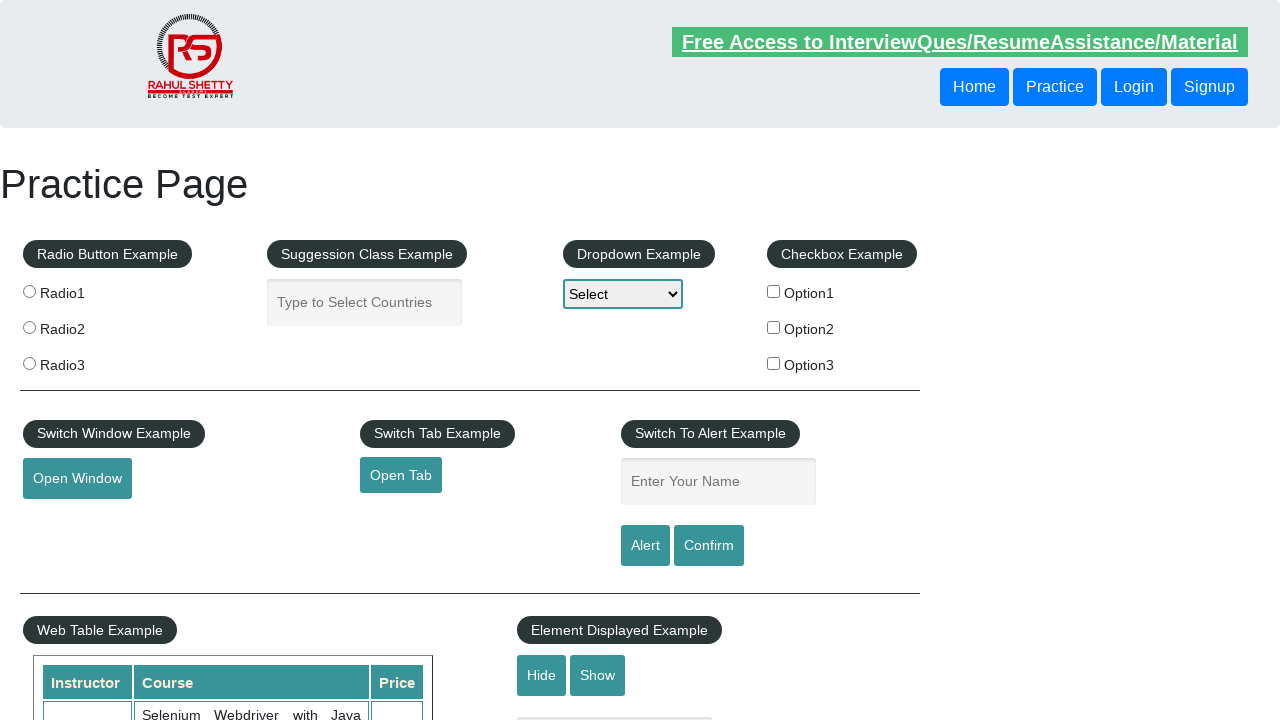

Verified text field is initially visible
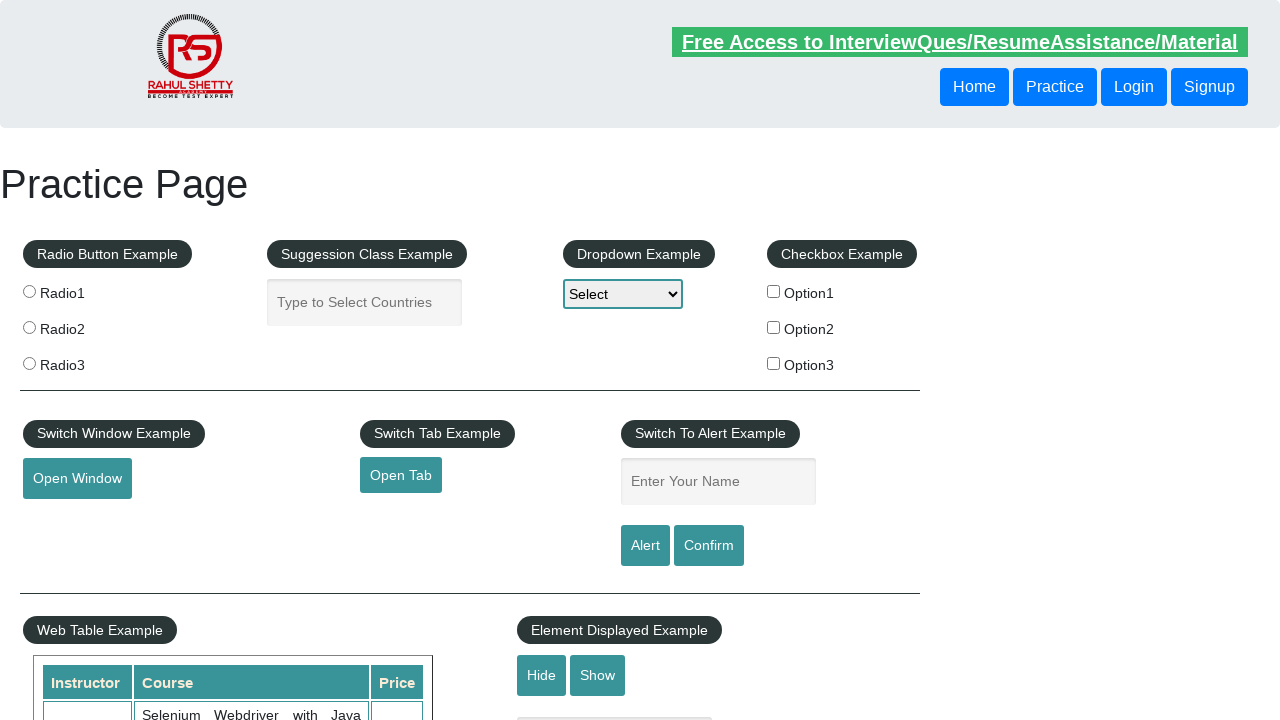

Clicked hide button to hide the text field at (542, 675) on #hide-textbox
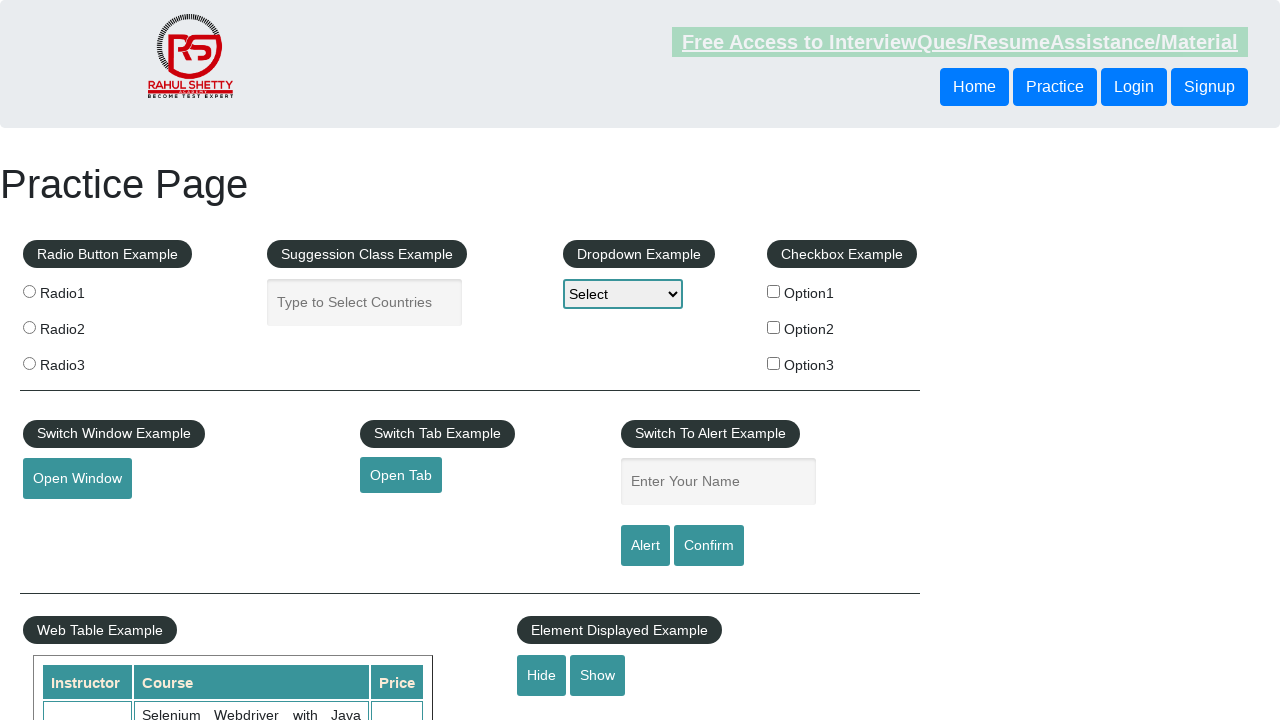

Verified text field is now hidden after clicking hide button
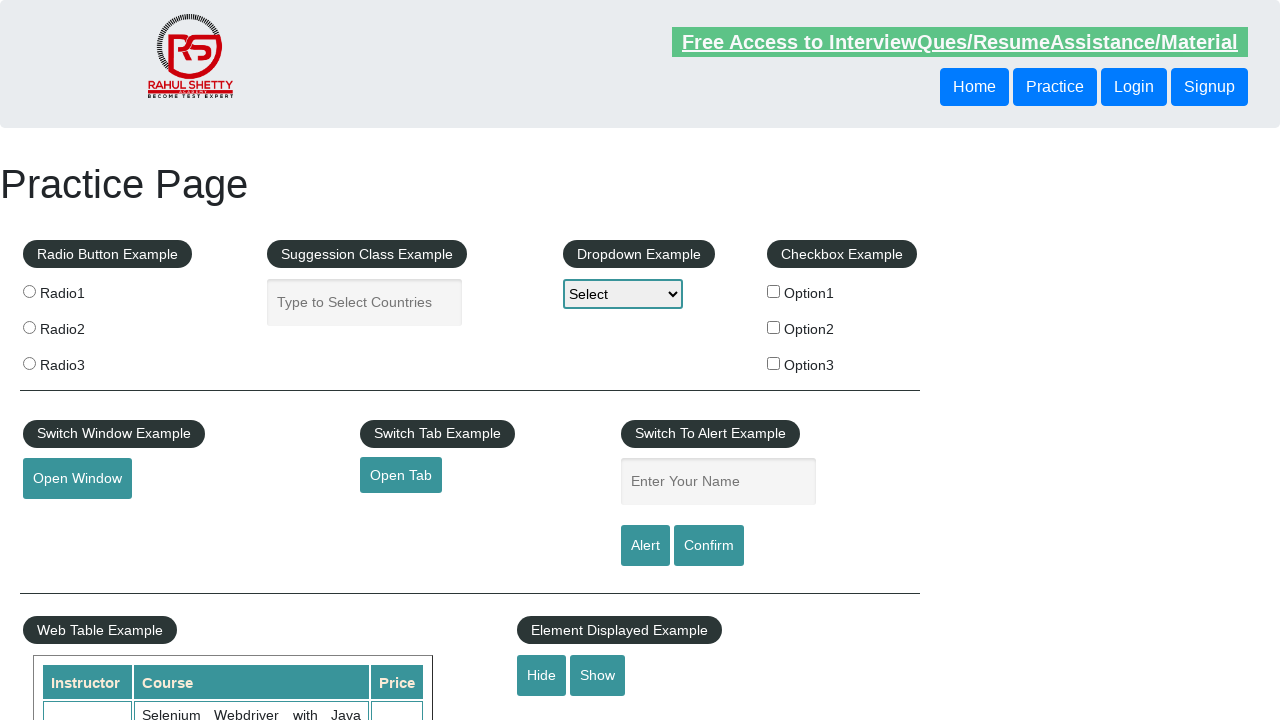

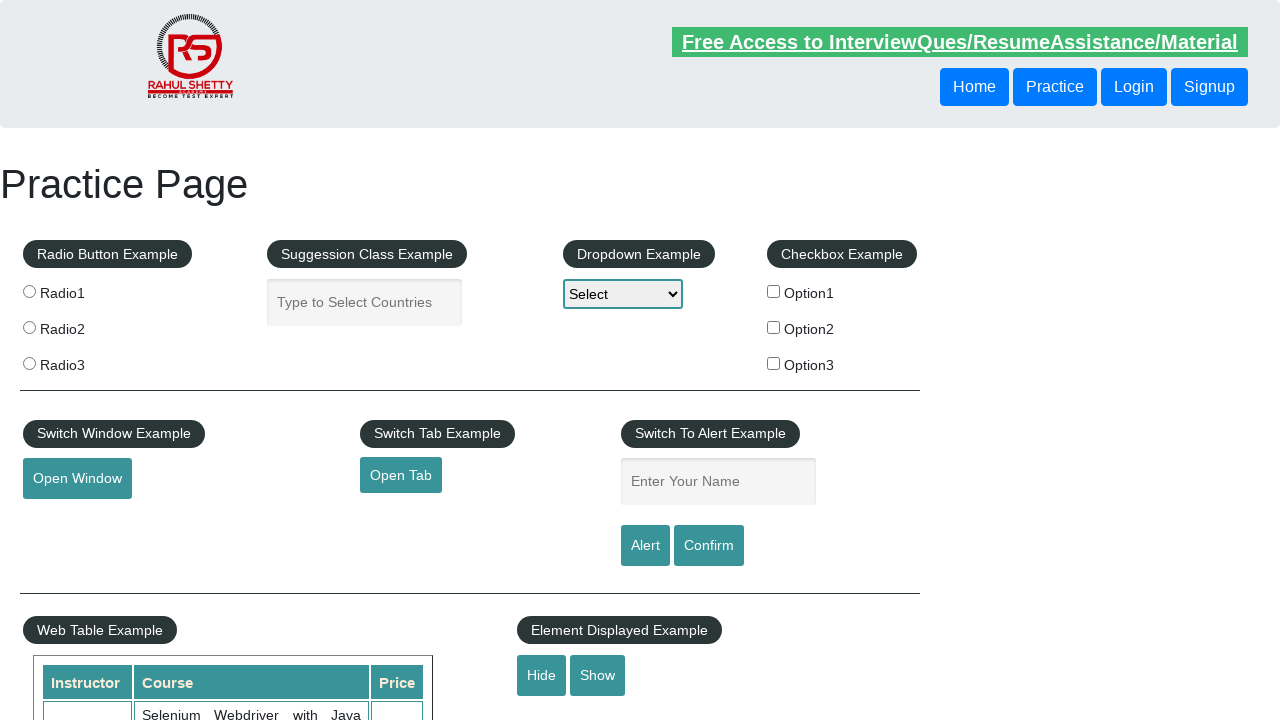